Tests multi-select functionality by clicking and dragging from first element to eighth element in a selectable list

Starting URL: https://automationfc.github.io/jquery-selectable/

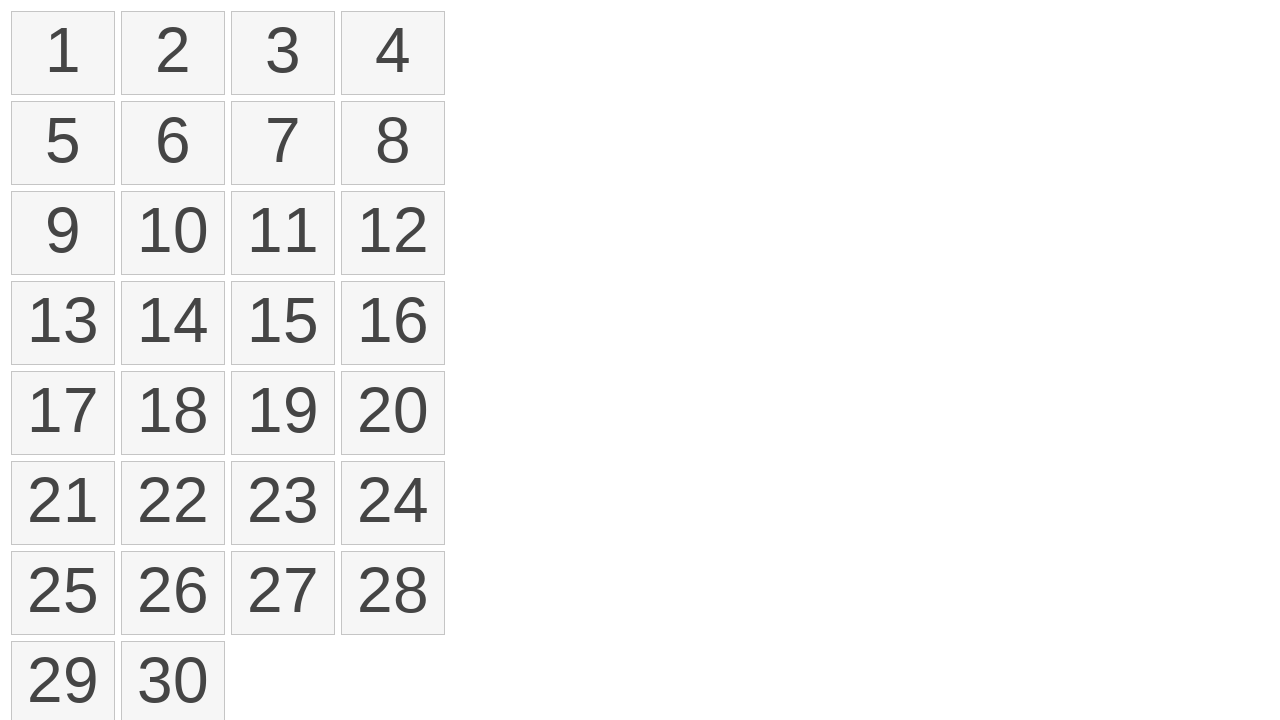

Retrieved all selectable list items
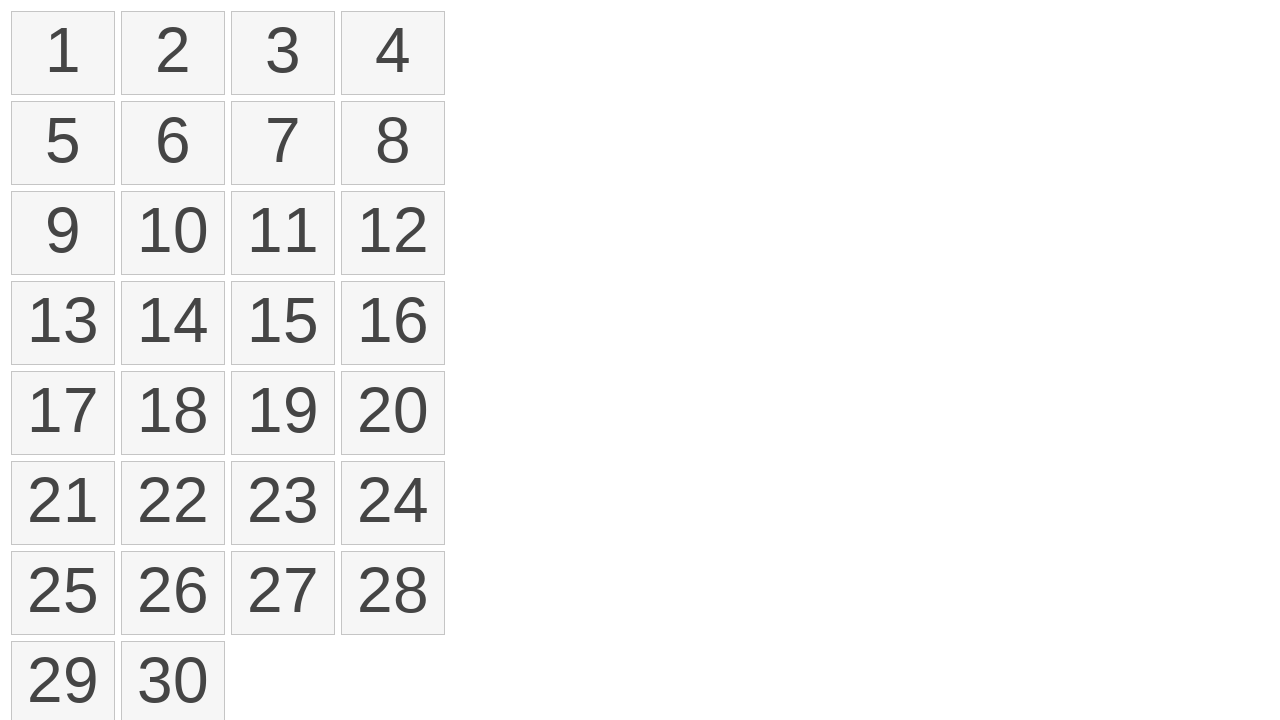

Hovered over first selectable item at (63, 53) on ol#selectable>li >> nth=0
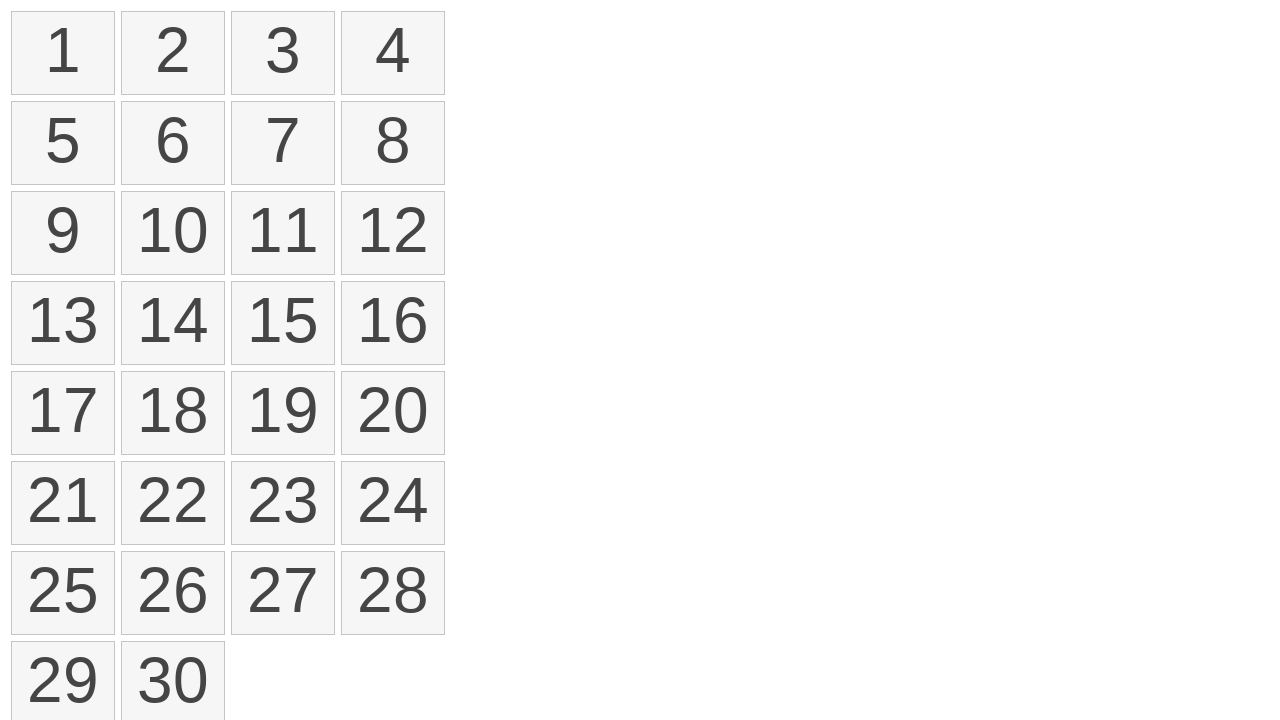

Pressed and held mouse button on first item at (63, 53)
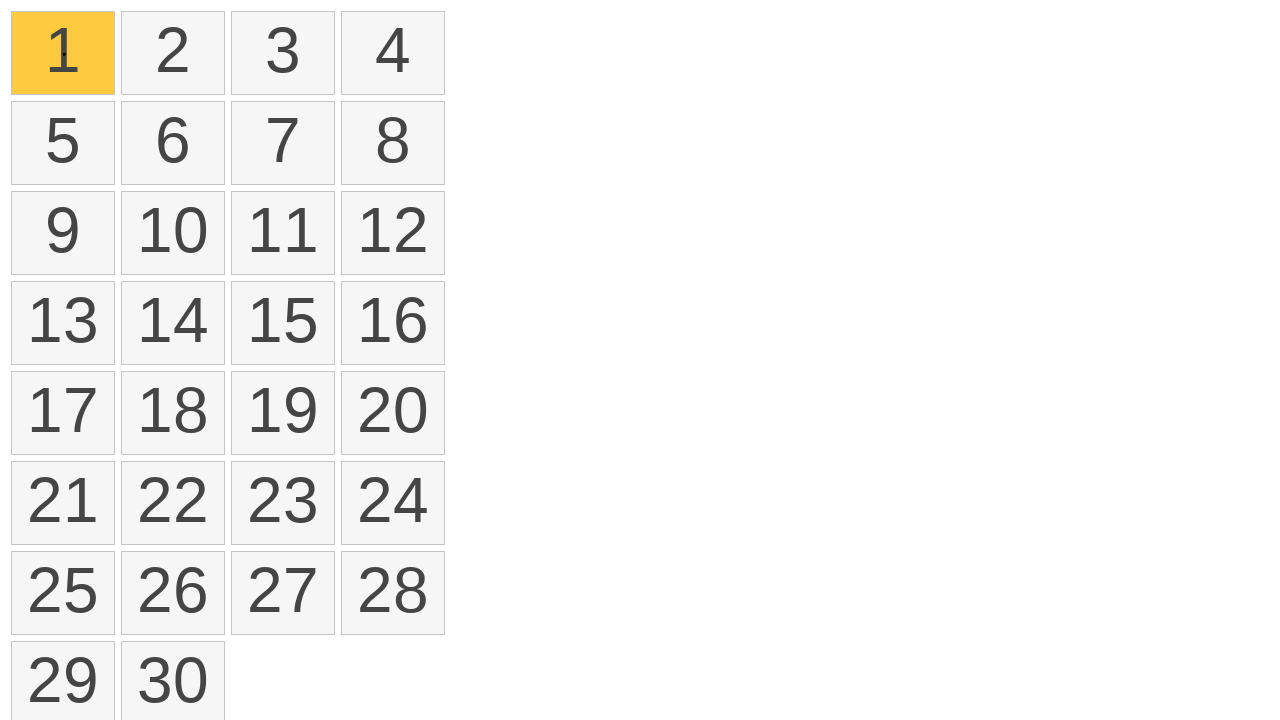

Dragged to eighth selectable item at (393, 143) on ol#selectable>li >> nth=7
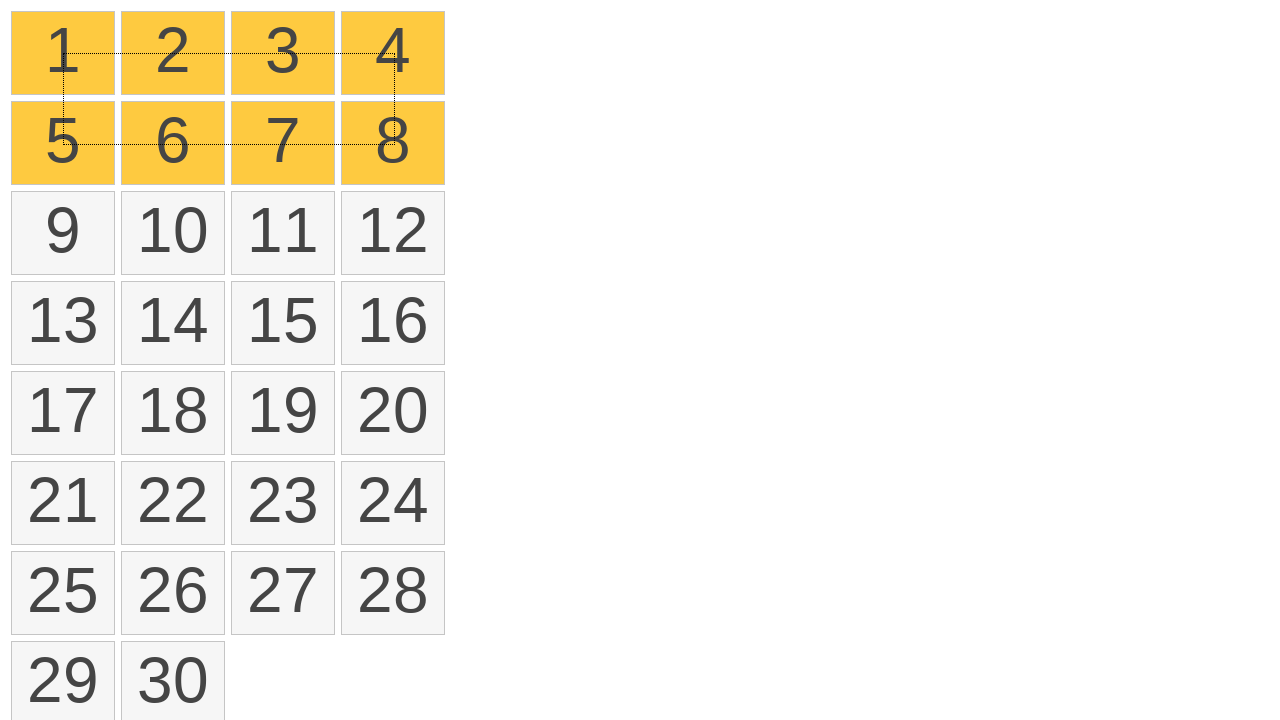

Released mouse button to complete multi-select drag at (393, 143)
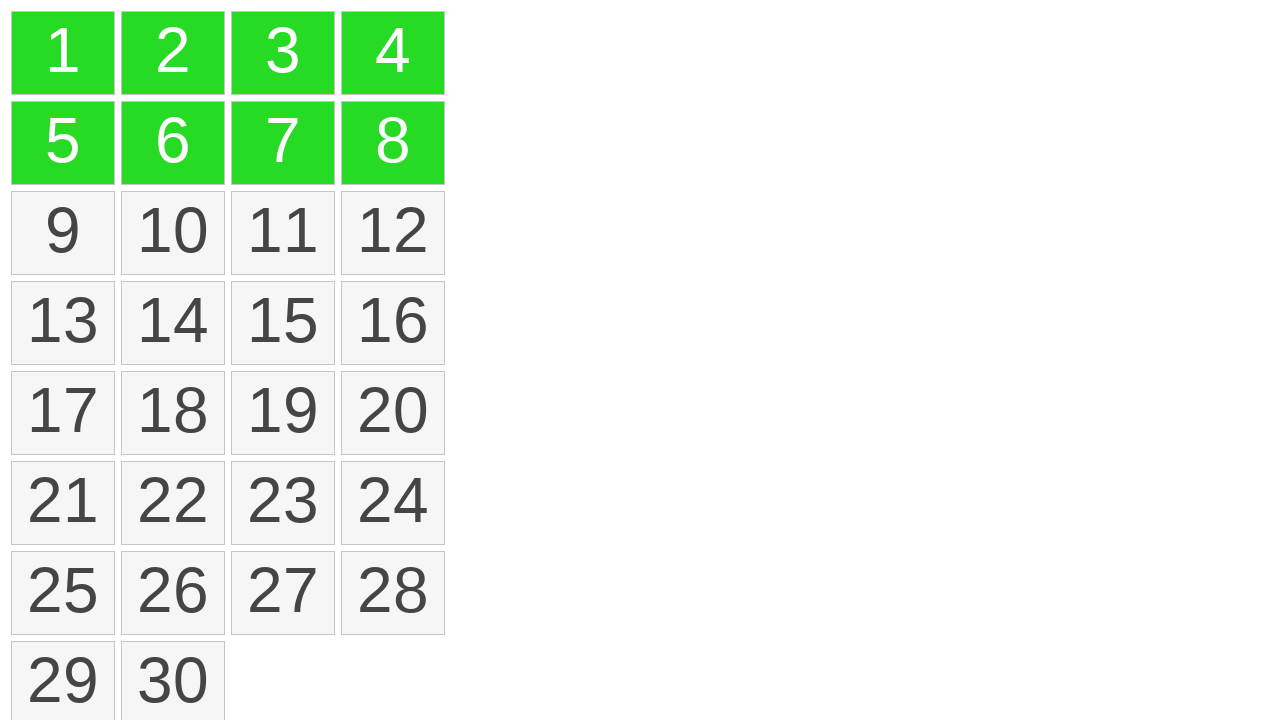

Waited 2 seconds for selection to complete
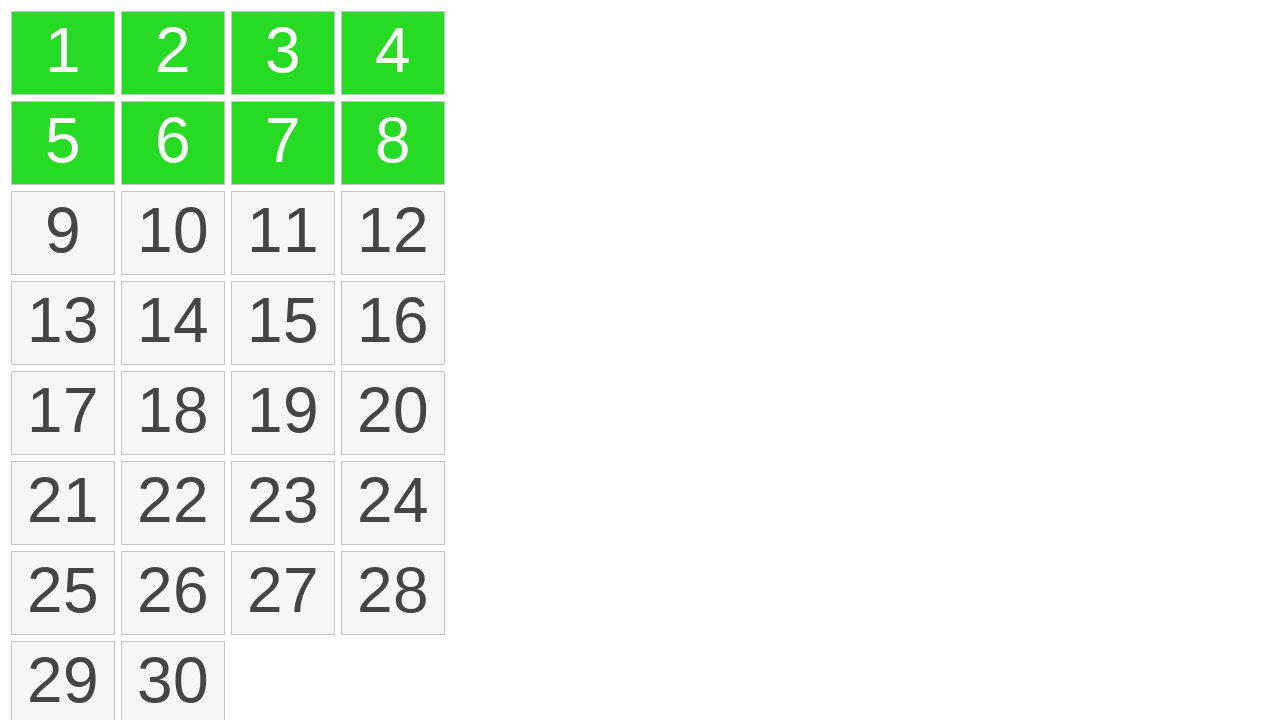

Located all selected items in the list
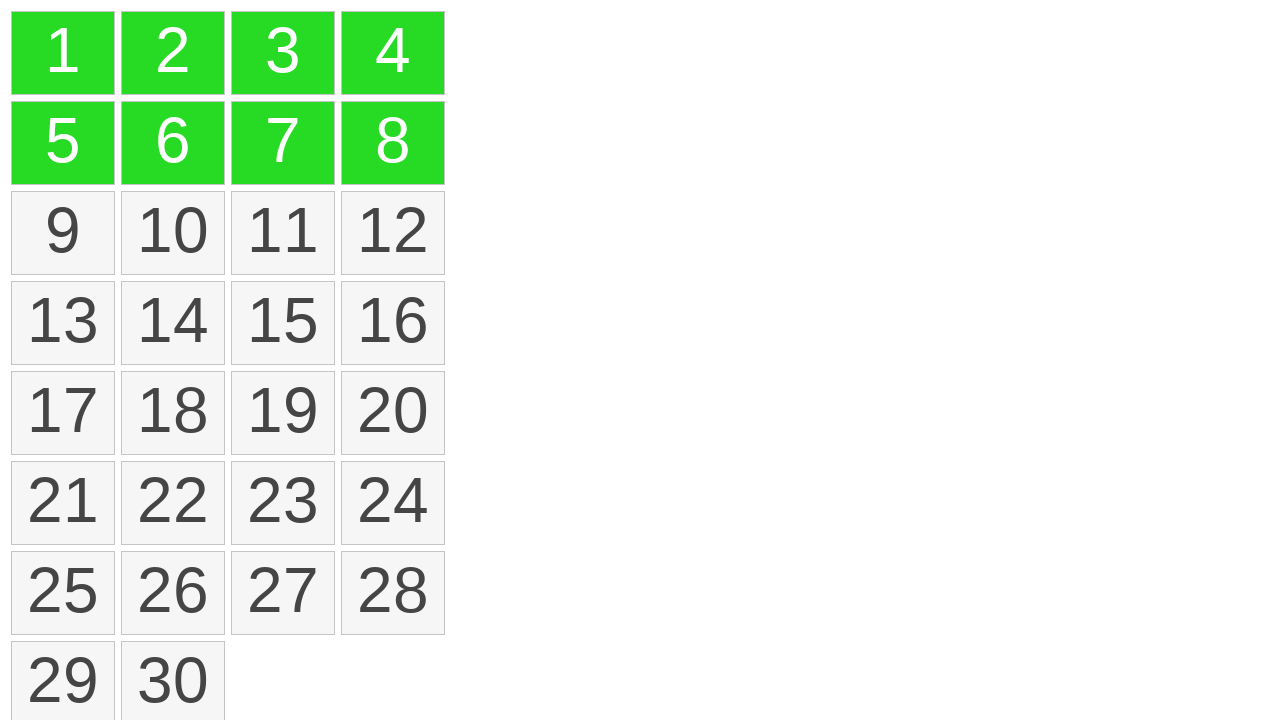

Verified that 8 items are selected
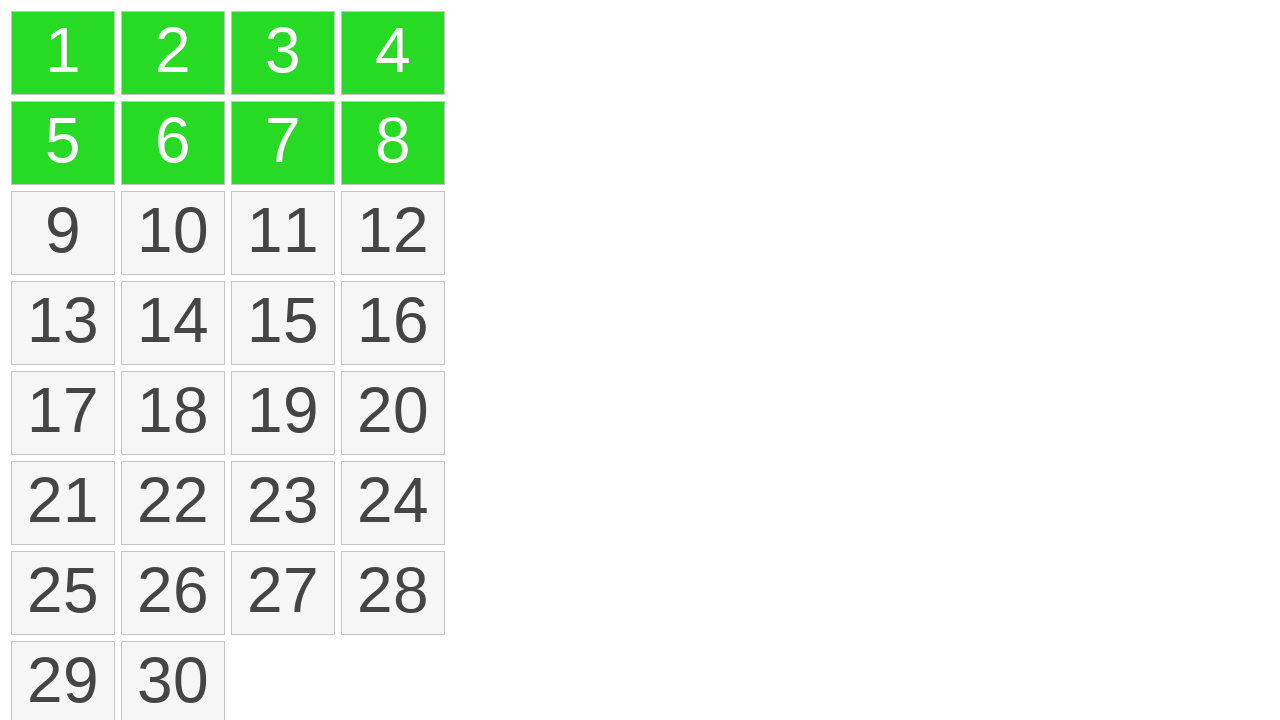

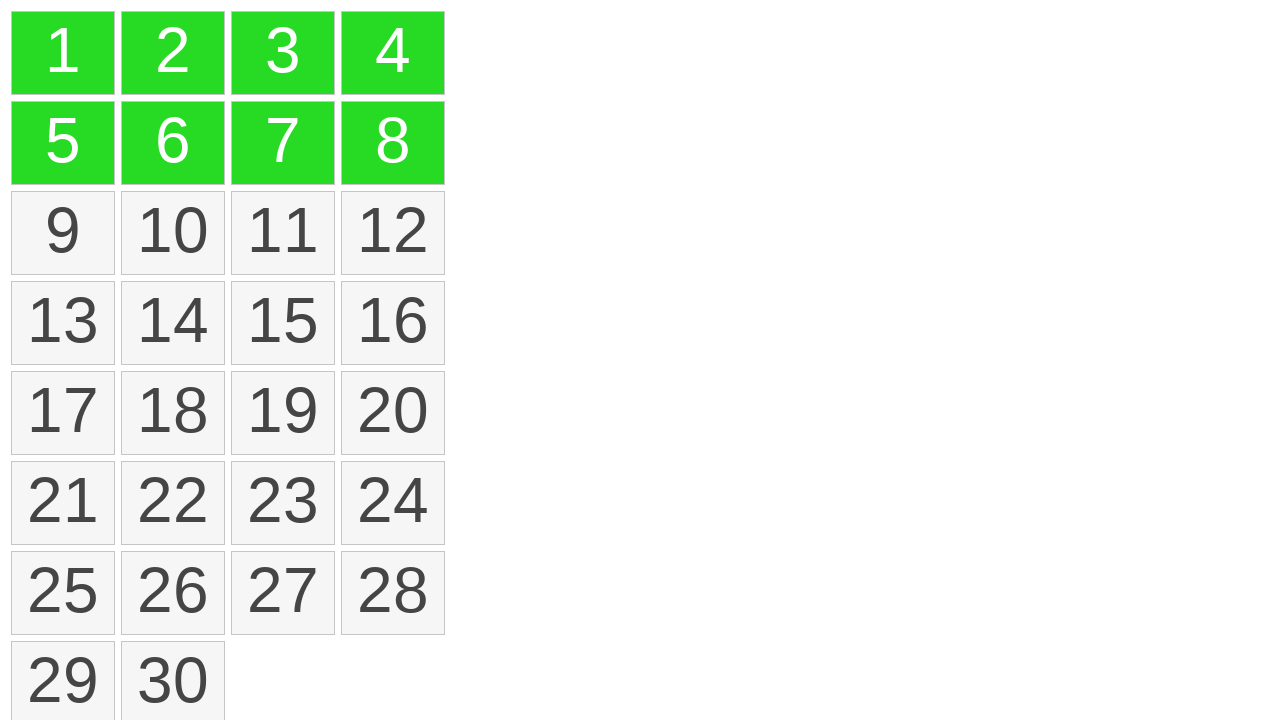